Tests a demo registration form by filling in all fields (personal info, address, contact details, hobbies, skills, date of birth, and password) and verifying that the registration completes successfully with correct data displayed.

Starting URL: https://anatoly-karpovich.github.io/demo-registration-form/

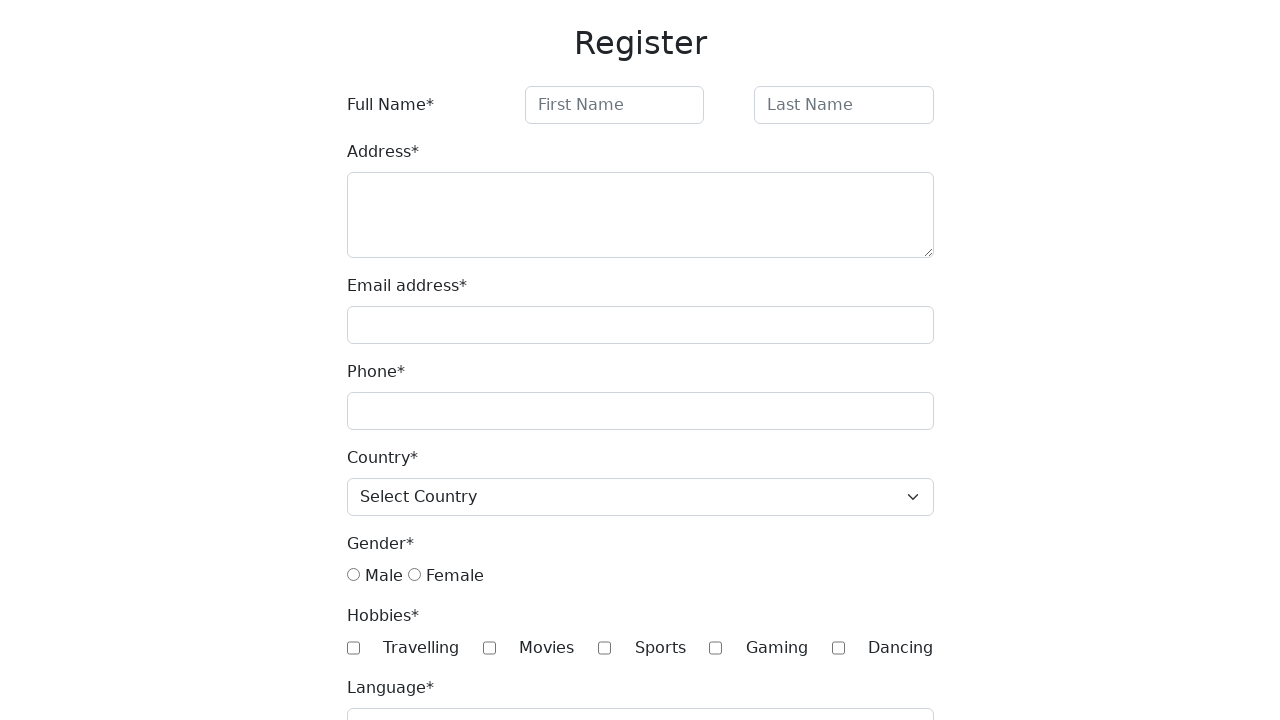

Filled first name field with 'Lucy' on #firstName
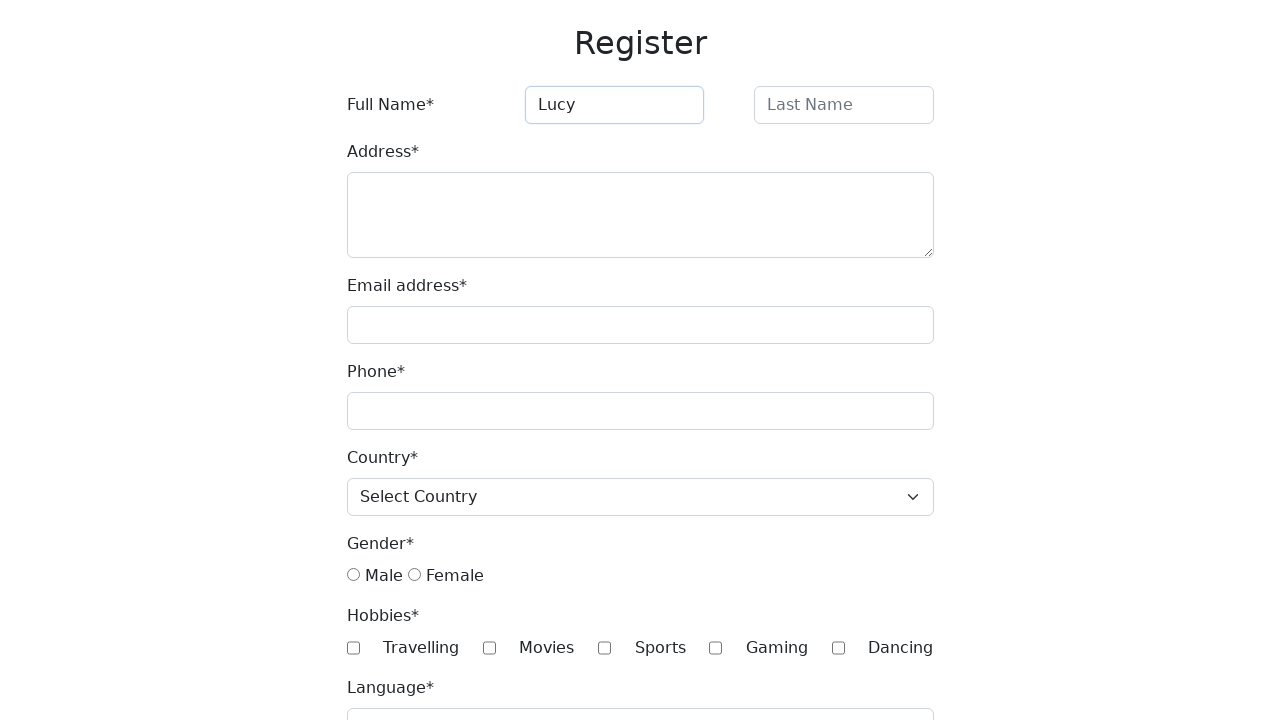

Filled last name field with 'Smit' on #lastName
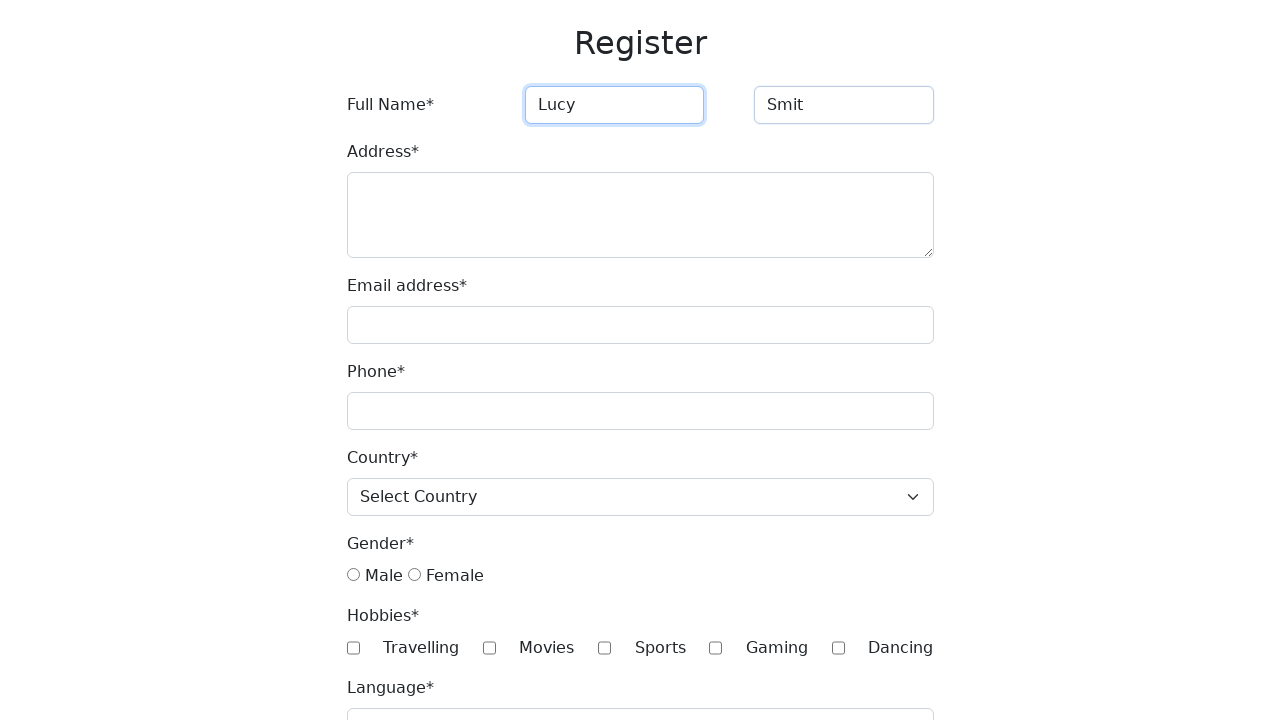

Filled address field with 'London' on #address
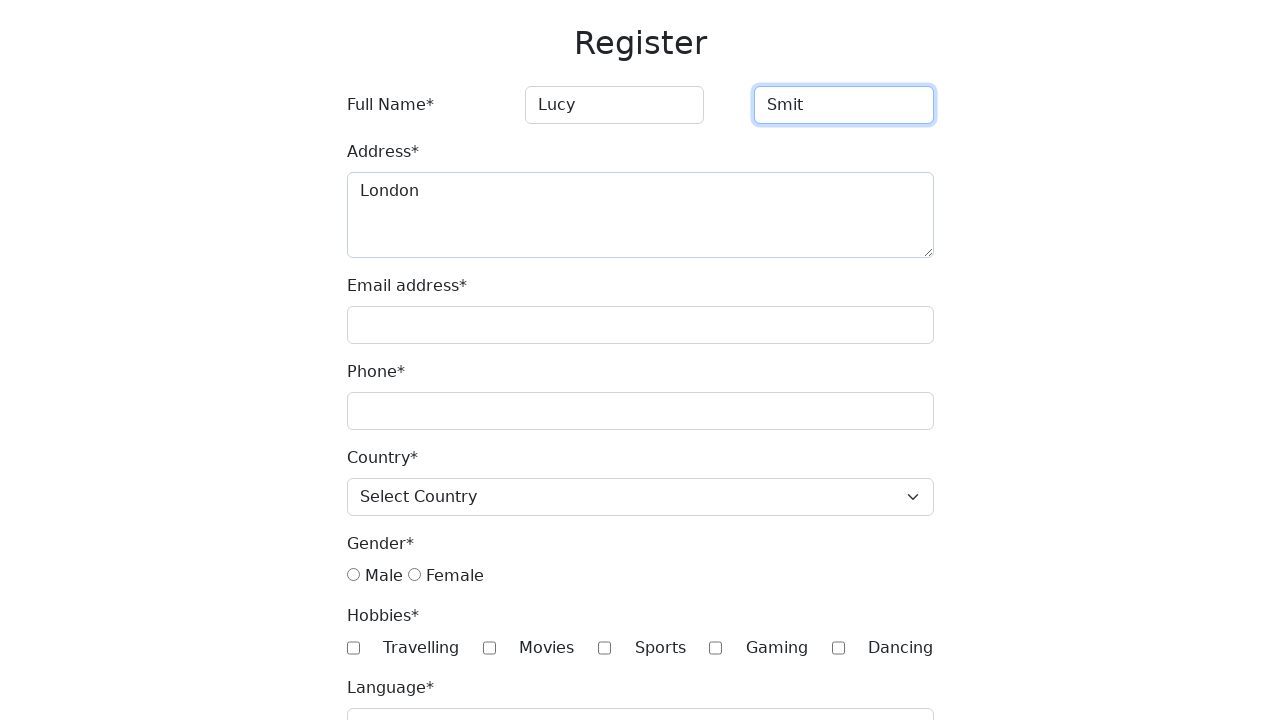

Filled email field with 'lucy@test.com' on #email
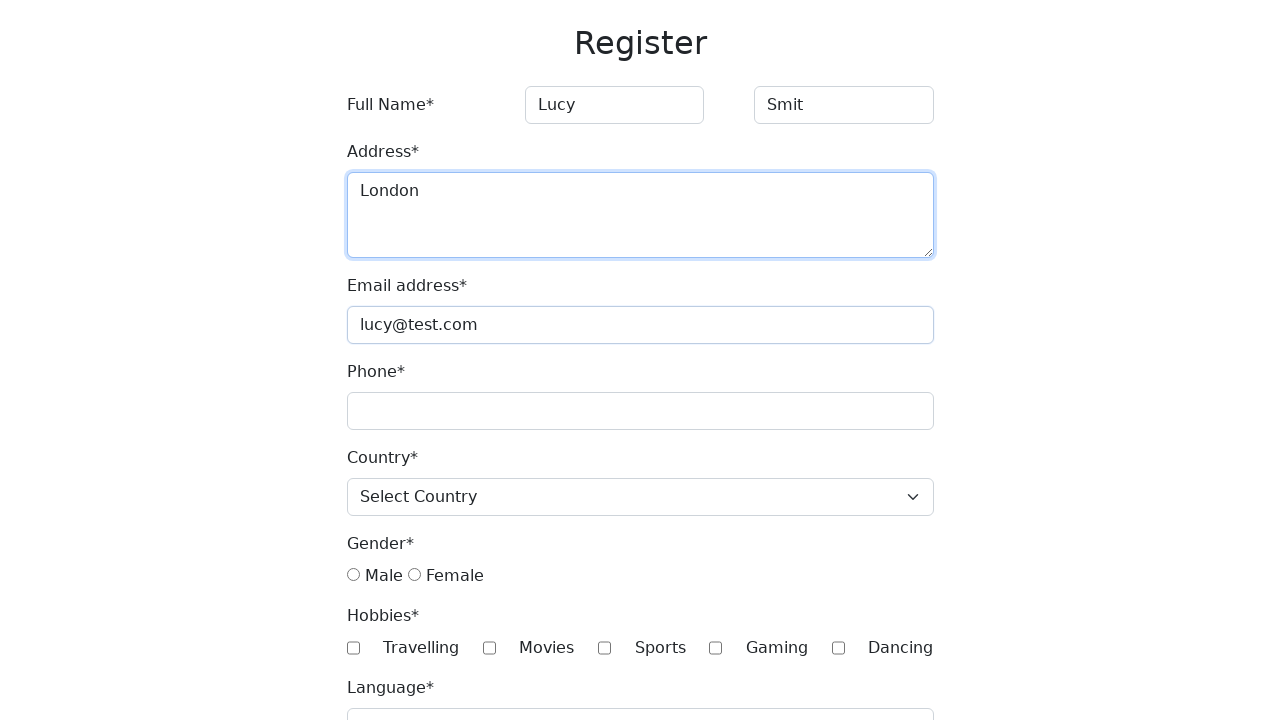

Filled phone field with '3333333' on #phone
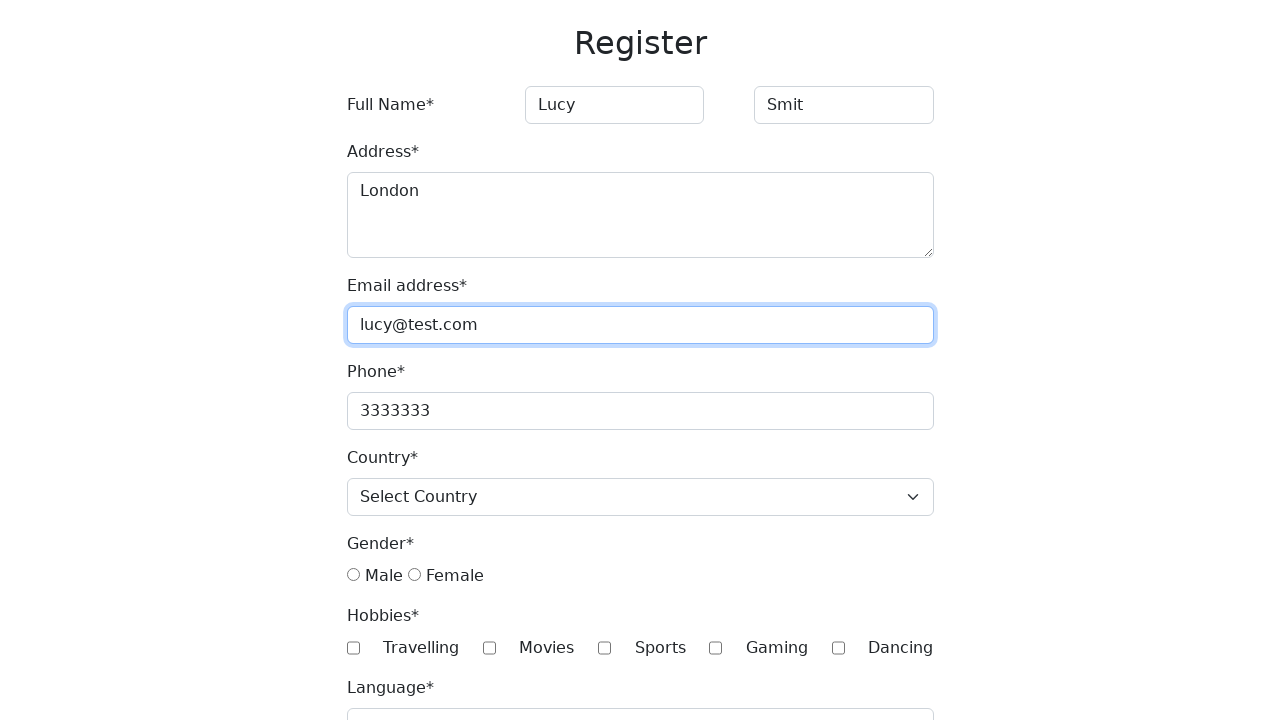

Selected country 'UK' from dropdown on #country
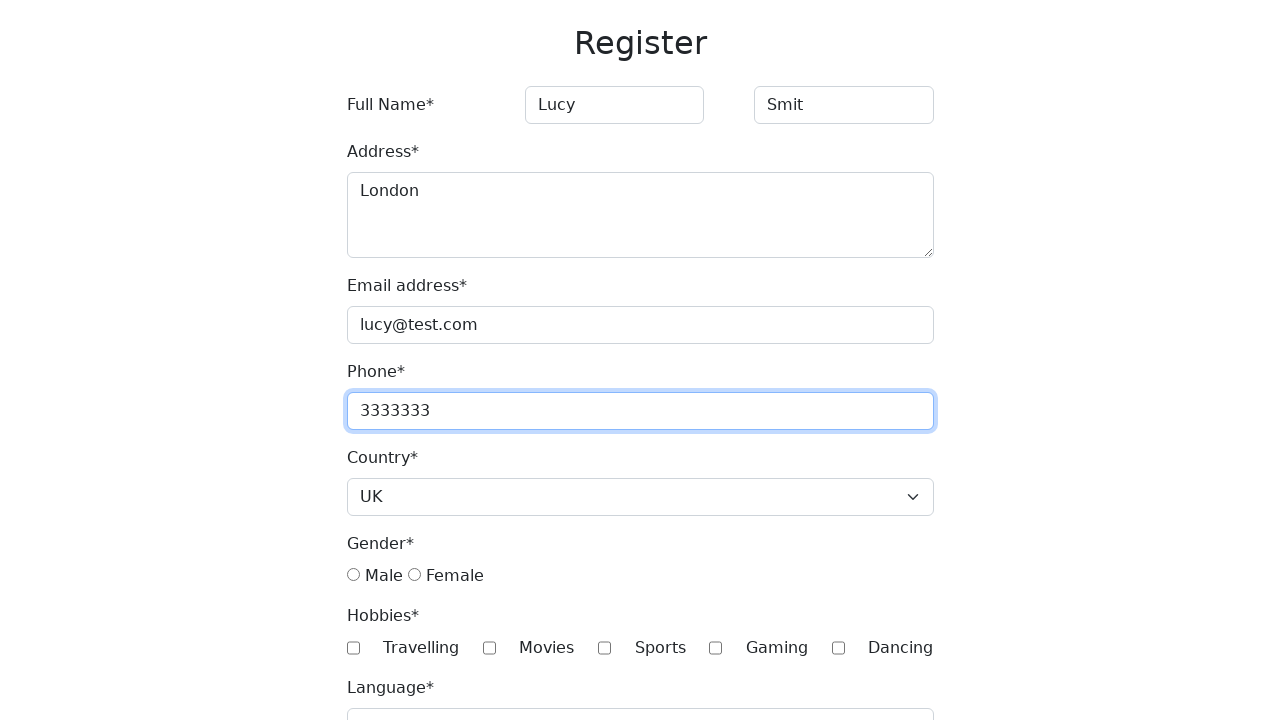

Checked gender radio button 'female' at (414, 575) on input[value=female]
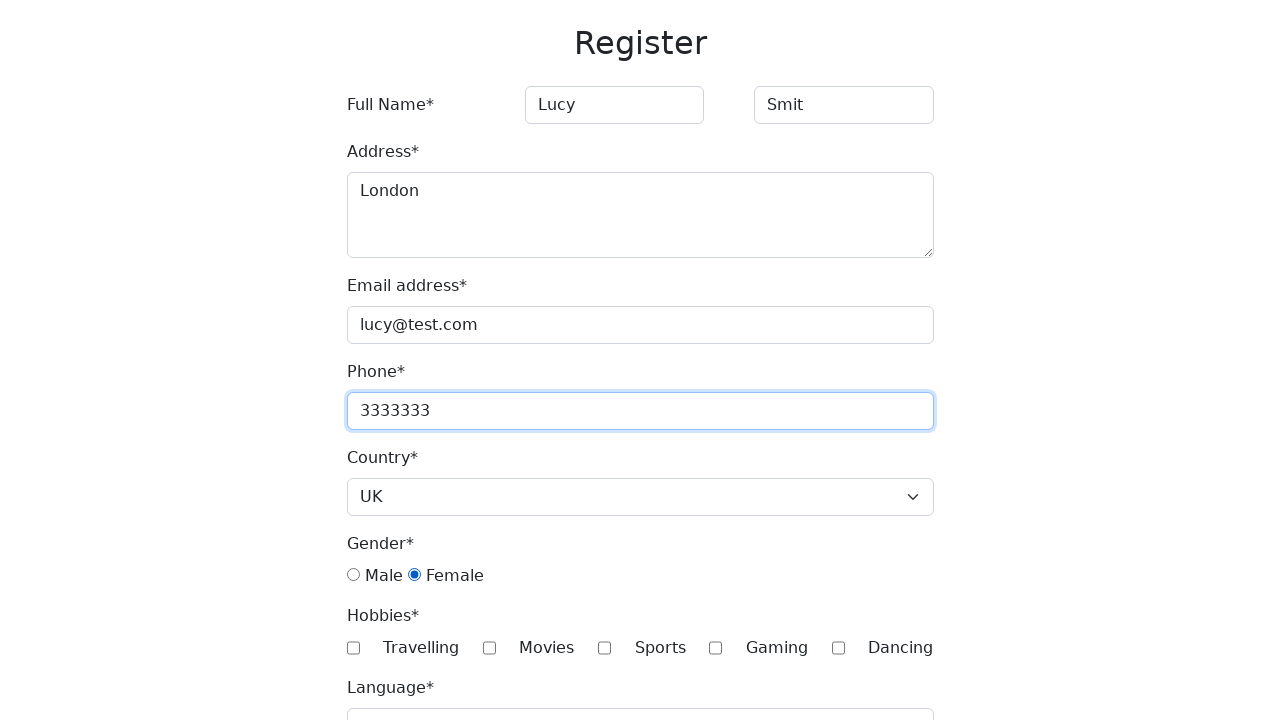

Checked hobby checkbox 'Travelling' at (353, 648) on input[type="checkbox"][value="Travelling"]
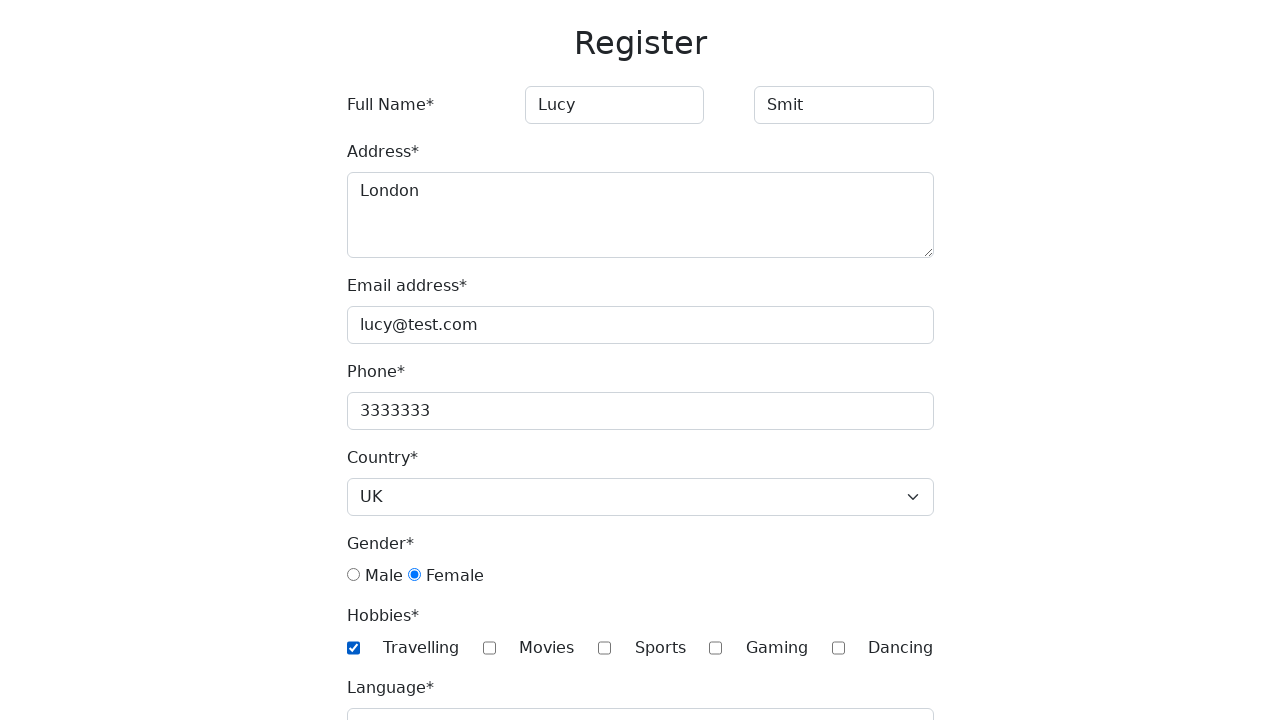

Checked hobby checkbox 'Movies' at (489, 648) on input[type="checkbox"][value="Movies"]
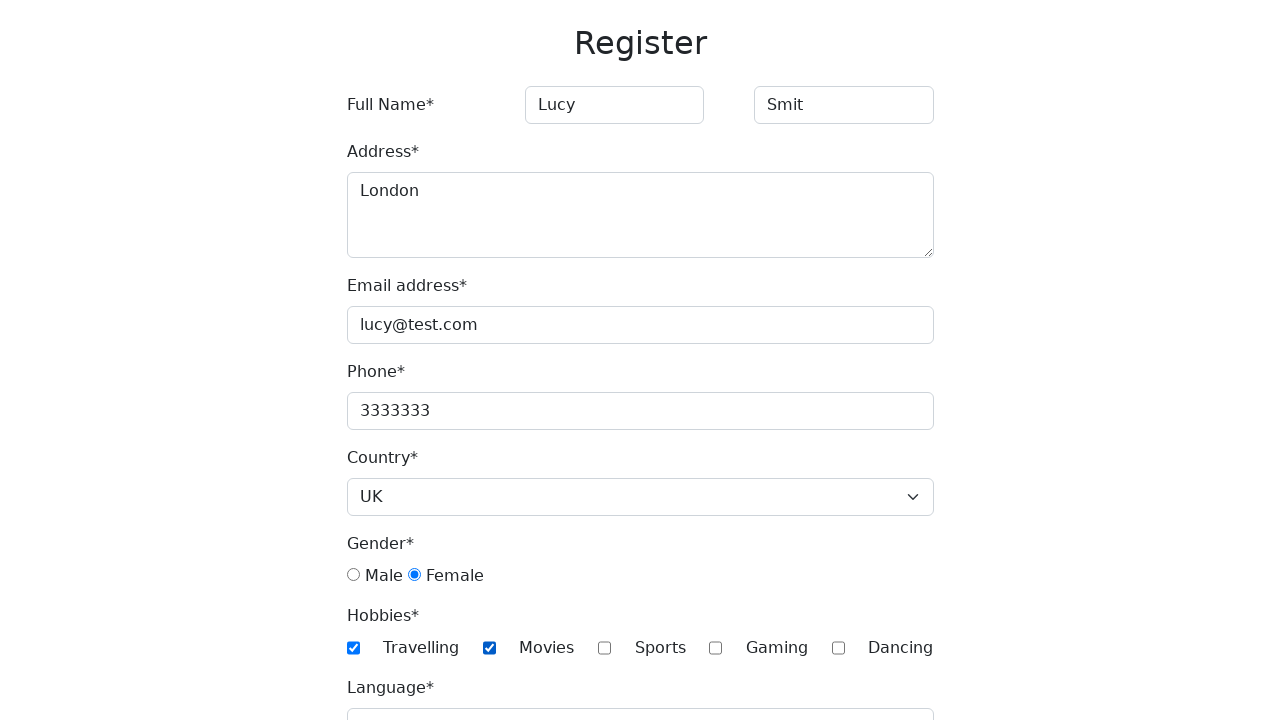

Filled language field with 'English' on #language
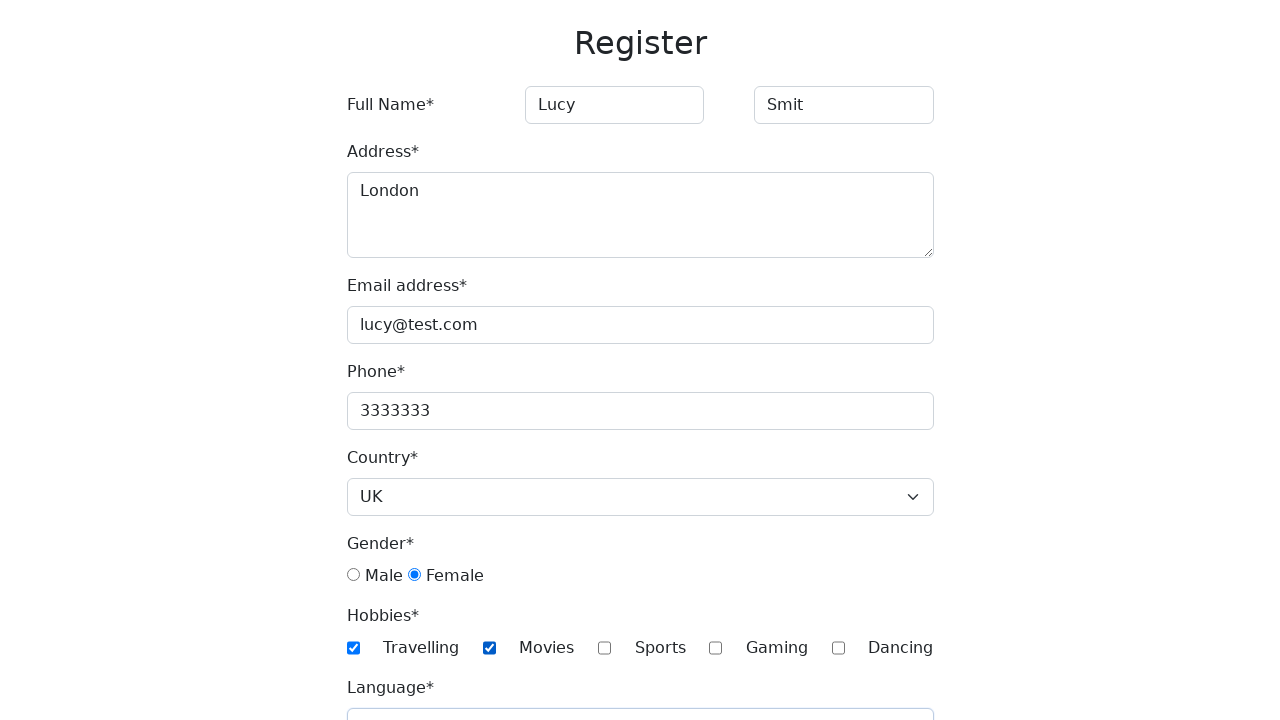

Selected skill 'JavaScript' from dropdown on #skills
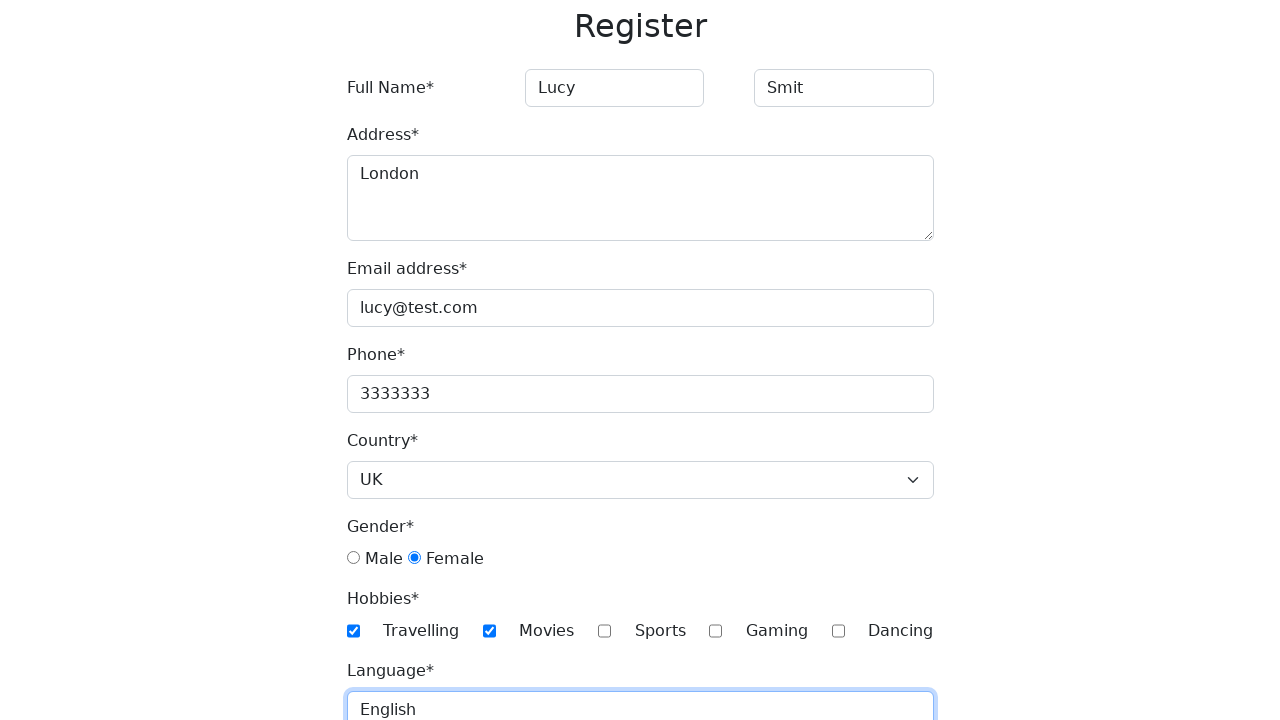

Selected birth year '1991' on #year
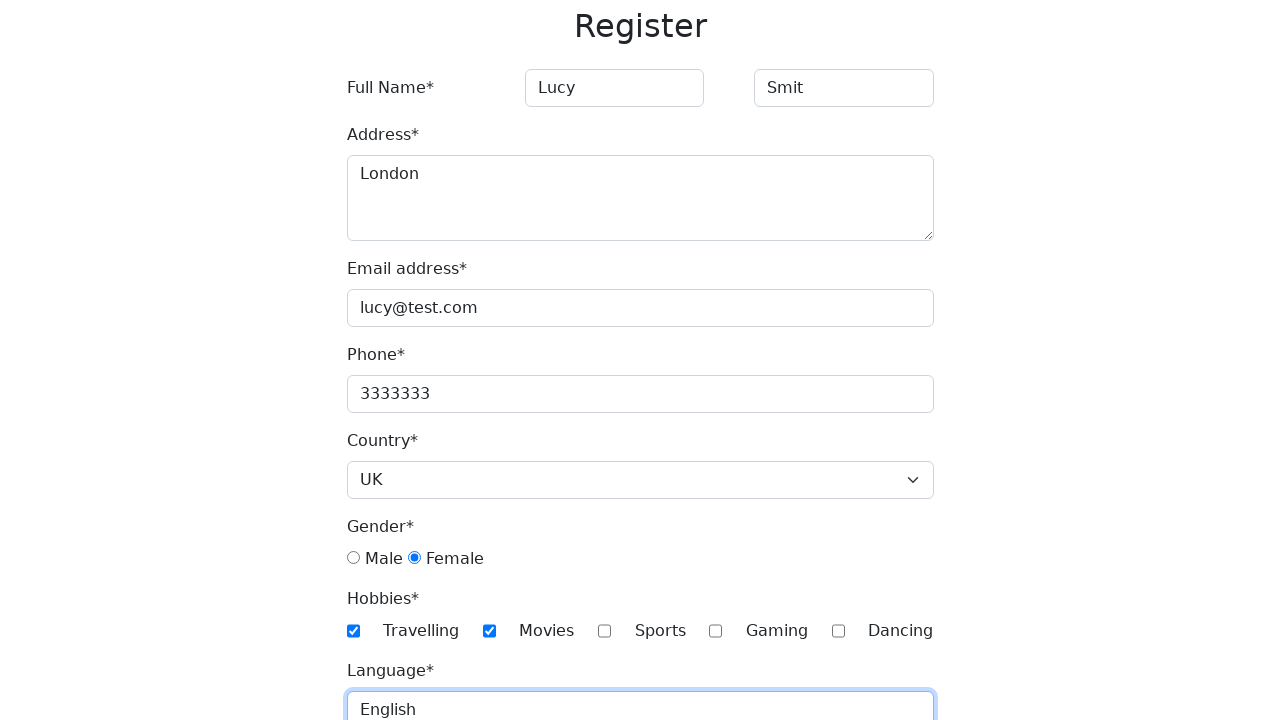

Selected birth month 'October' on #month
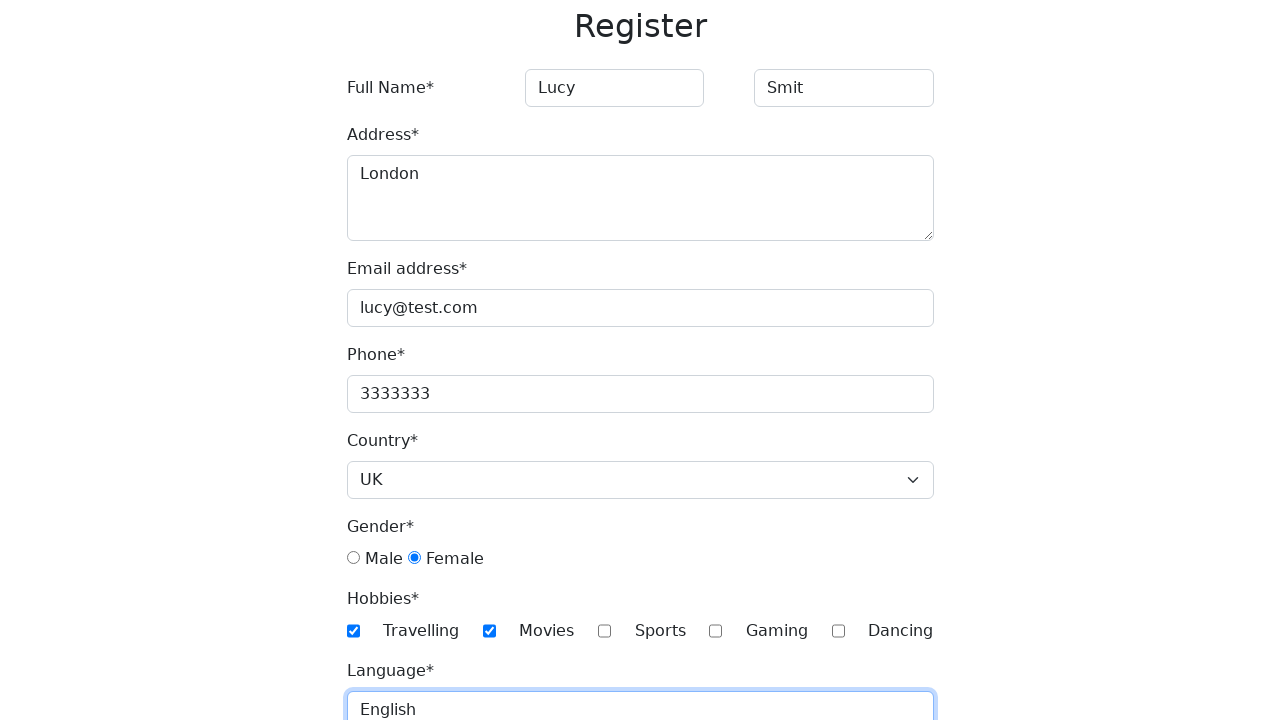

Selected birth day '2' on #day
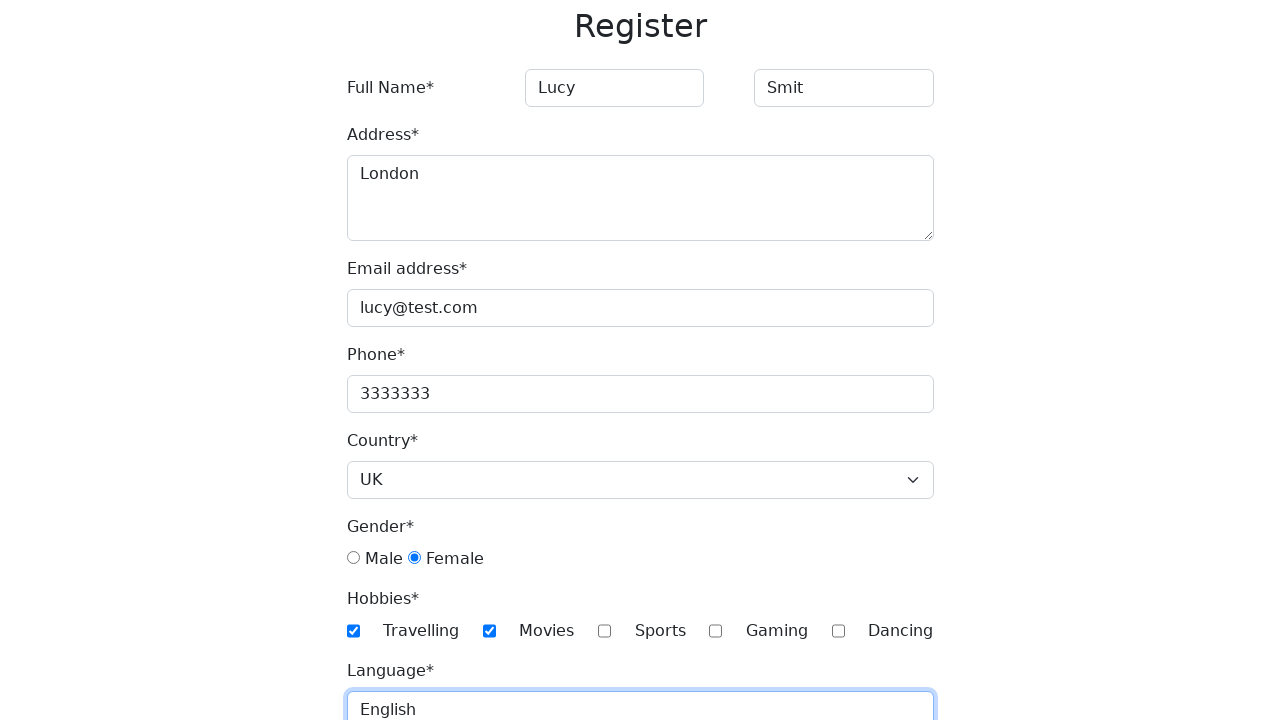

Filled password field on #password
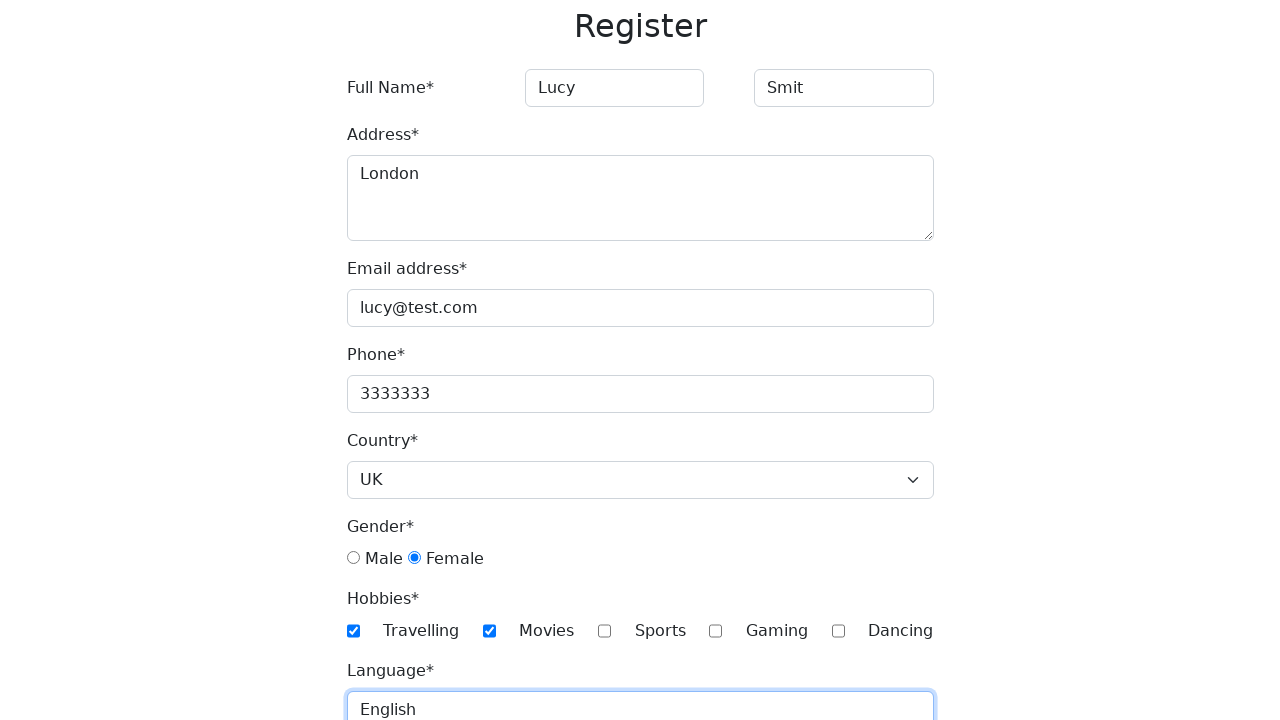

Filled password confirmation field on #password-confirm
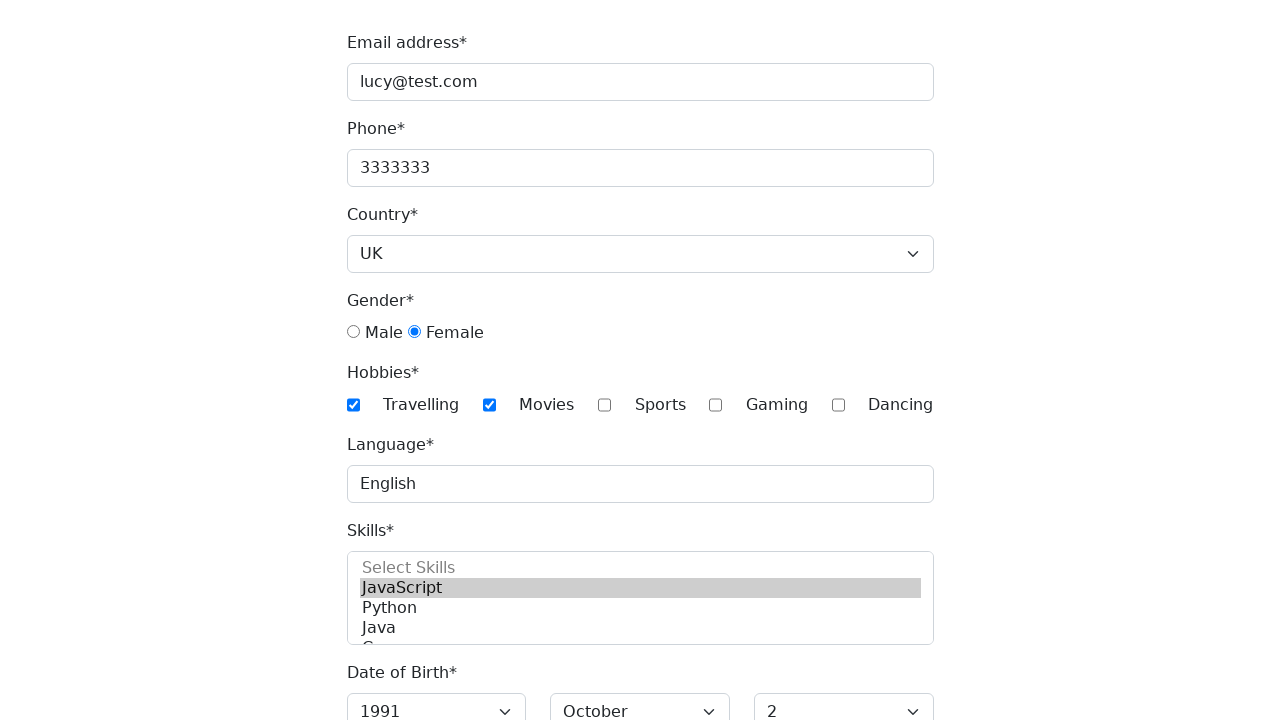

Clicked submit button to register at (388, 701) on button[type="submit"]
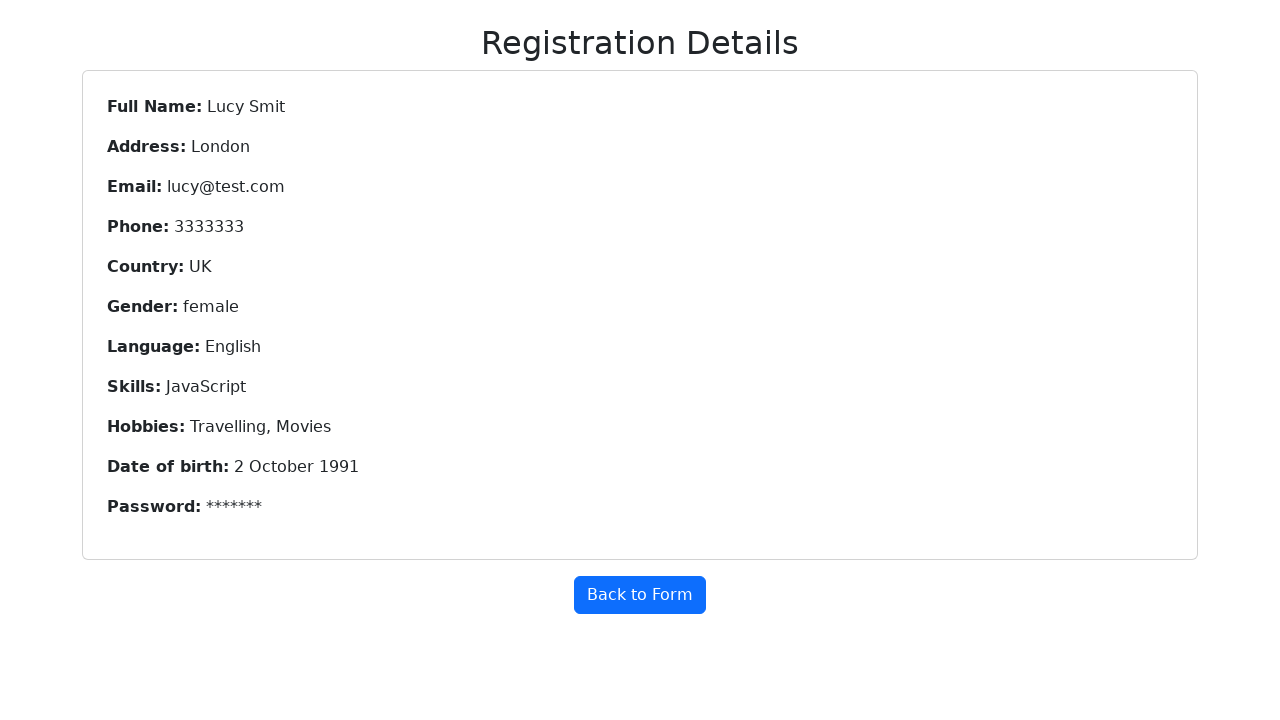

Registration confirmation page loaded with success message
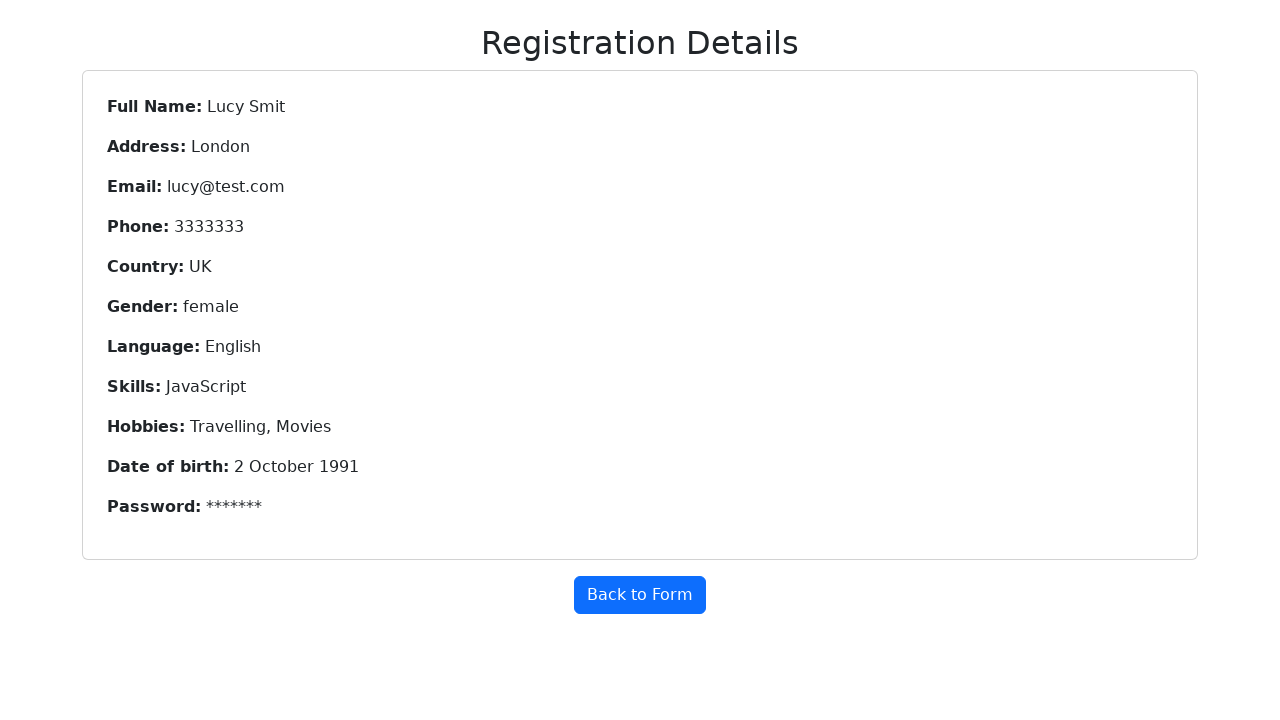

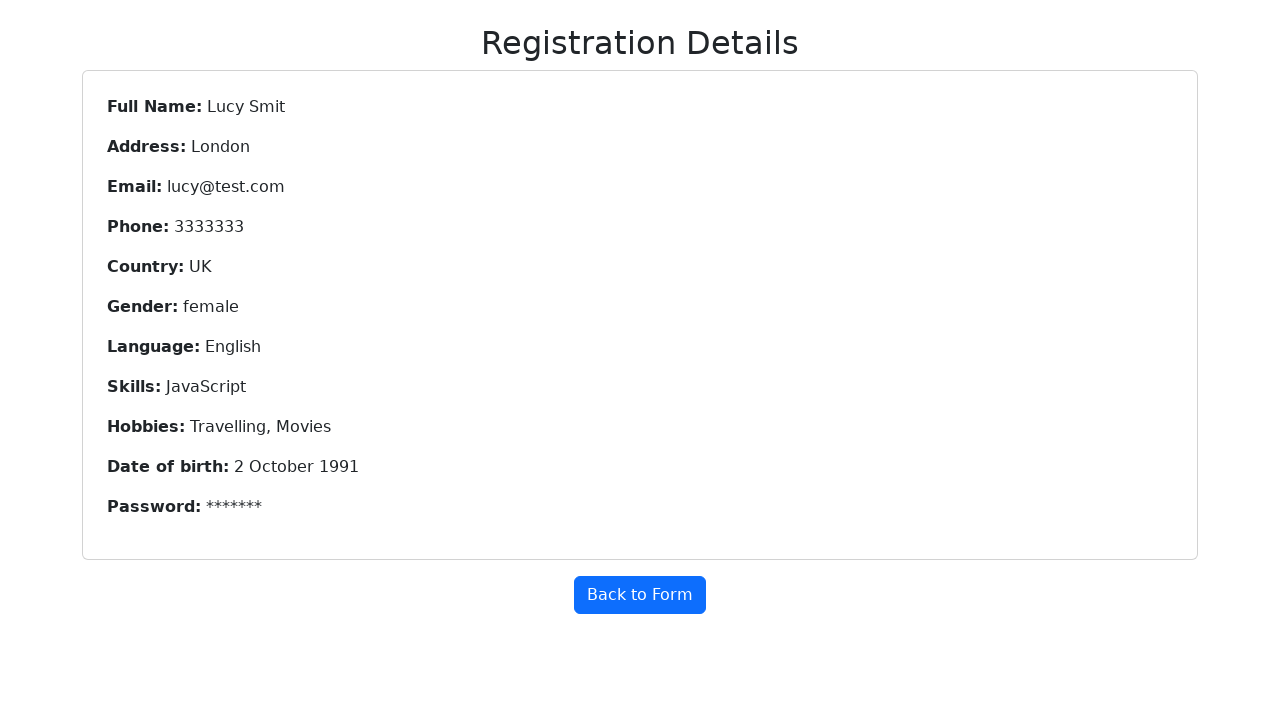